Navigates to University of the Cordilleras website and verifies the page loads successfully

Starting URL: https://www.uc-bcf.edu.ph/

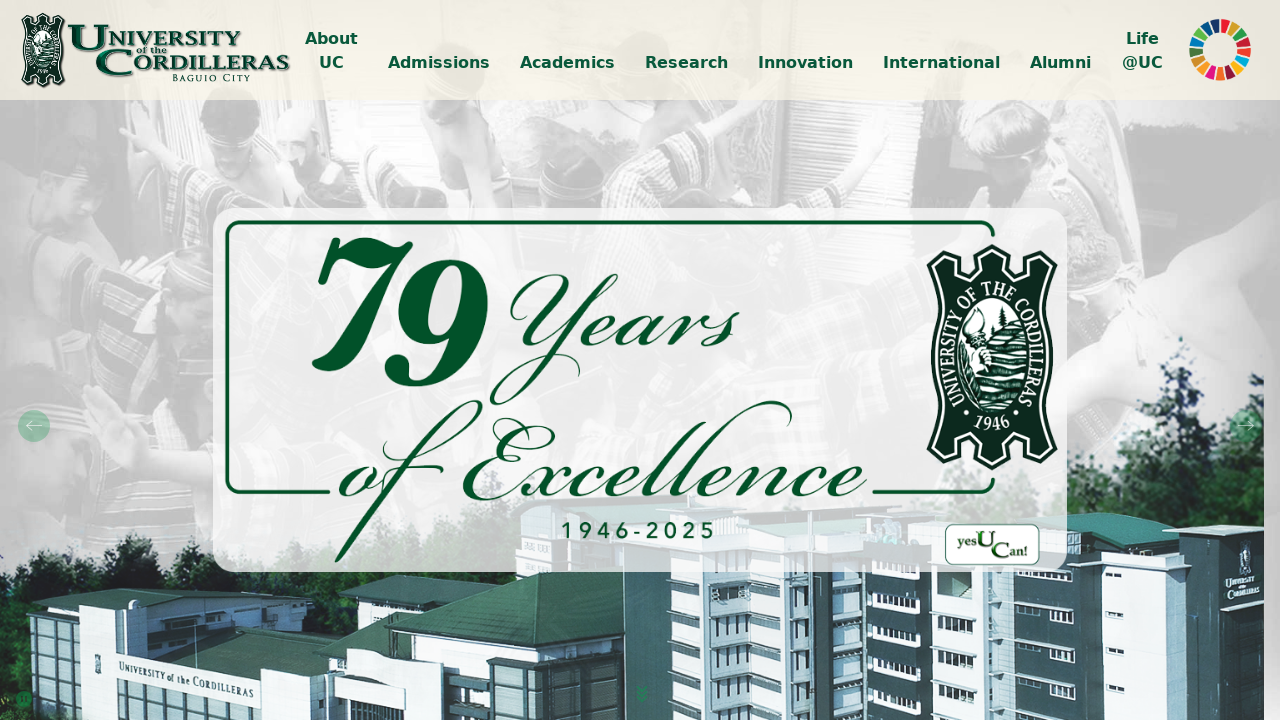

Waited for page to reach network idle state
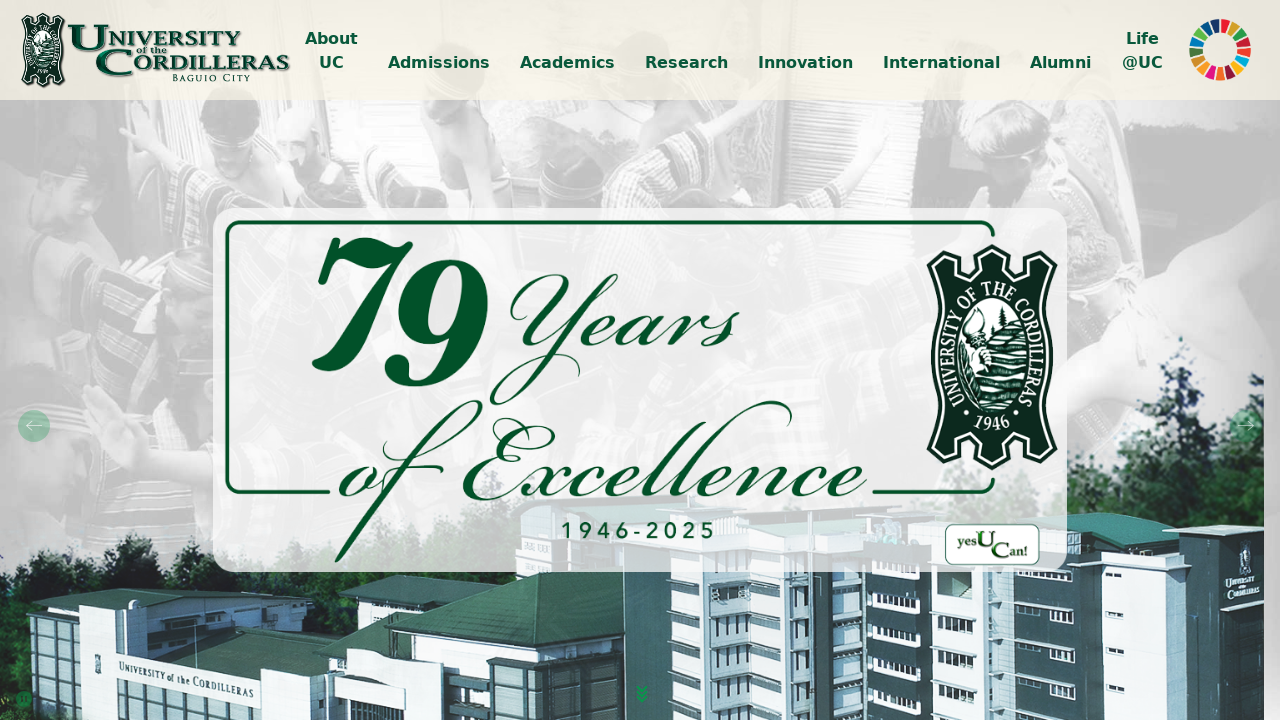

Verified body element is present on University of the Cordilleras website
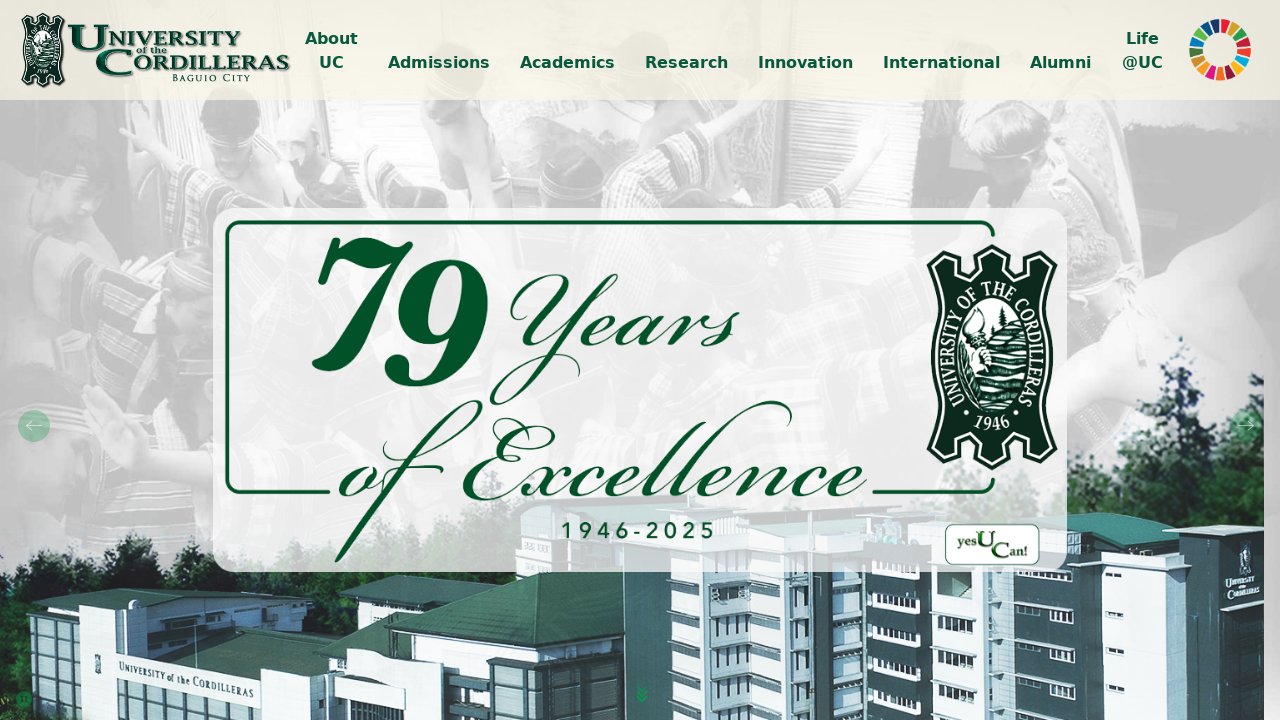

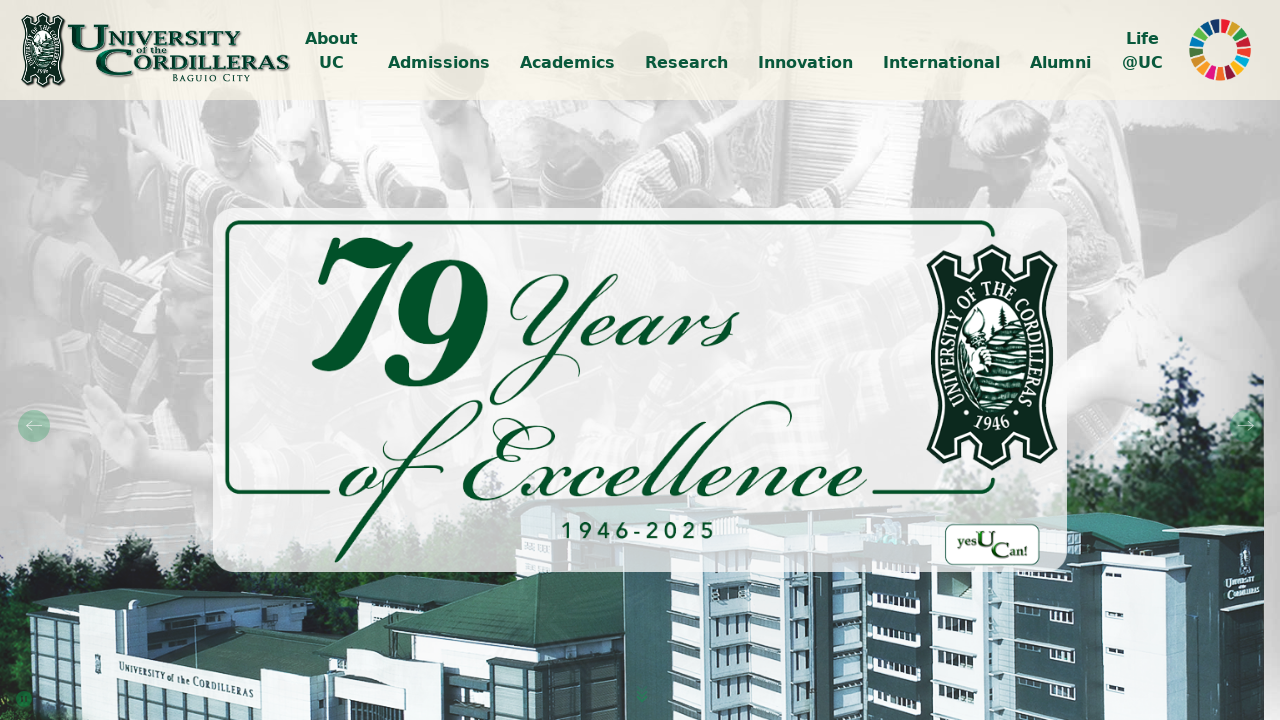